Tests the add-to-cart functionality on a demo e-commerce site by selecting an iPhone 12 product, adding it to the cart, and verifying the product appears in the cart pane.

Starting URL: https://bstackdemo.com/

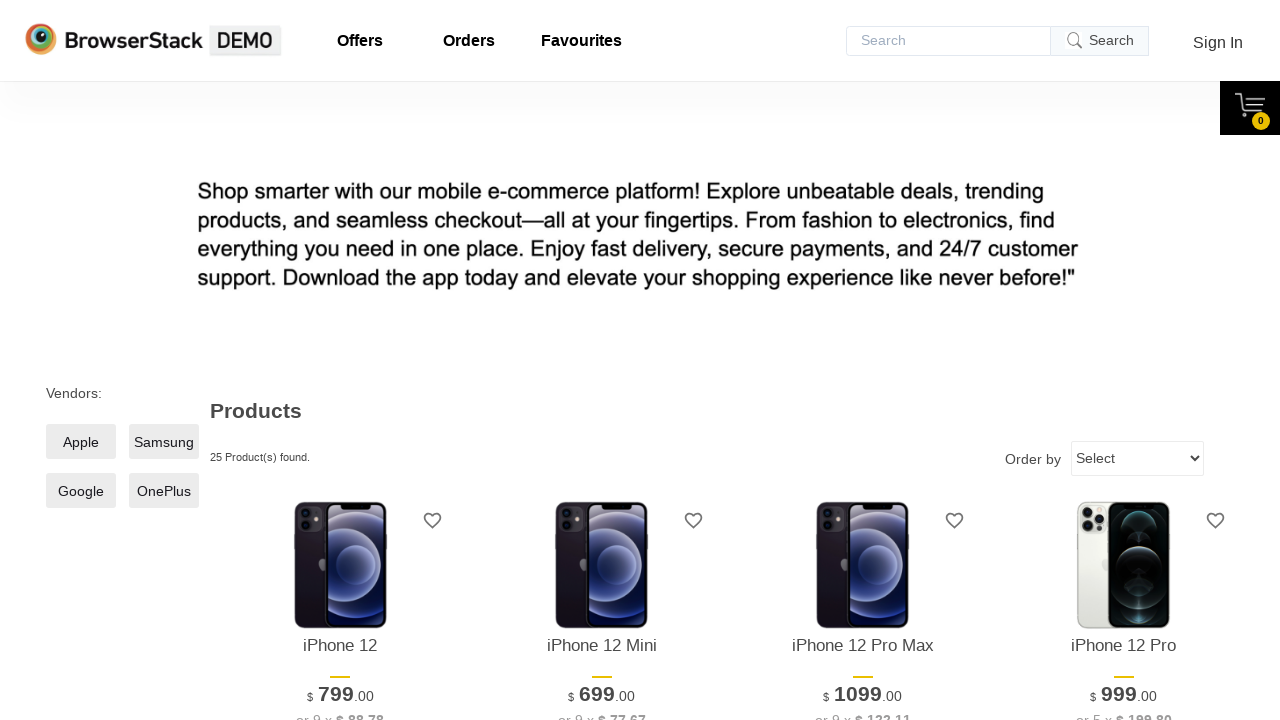

Page loaded and title verified to contain 'StackDemo'
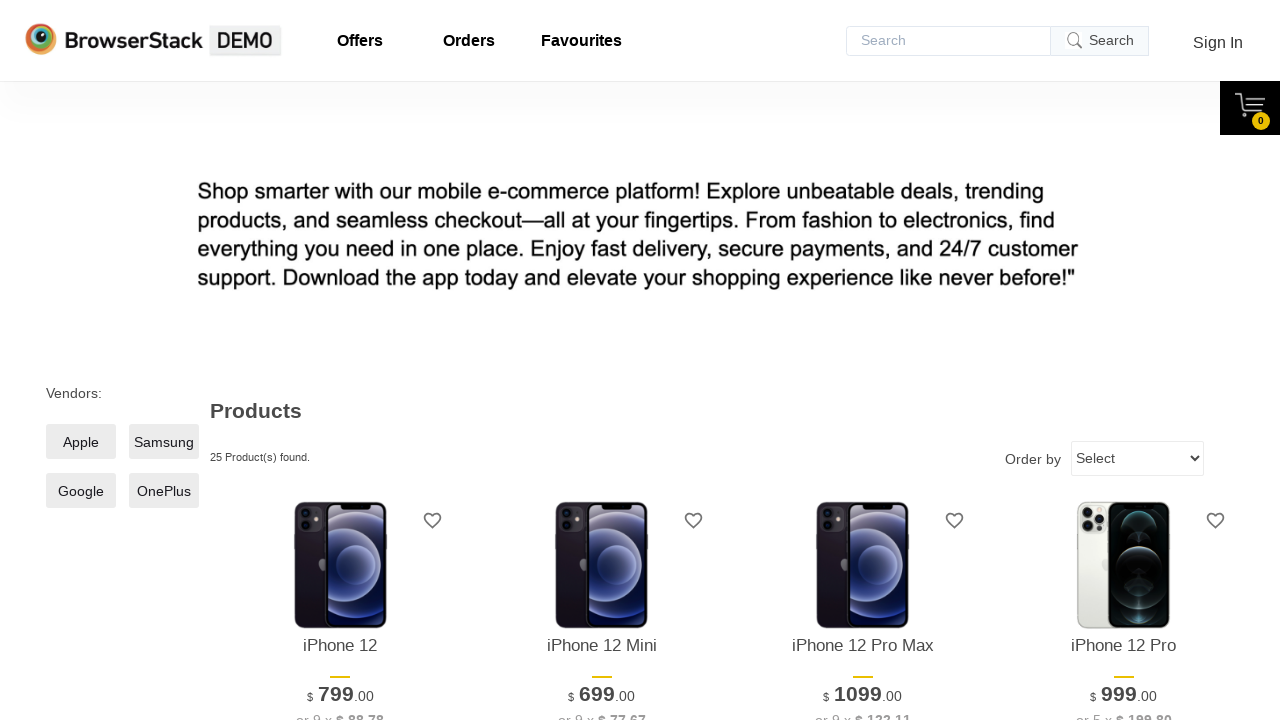

Retrieved product name from listing: 'iPhone 12'
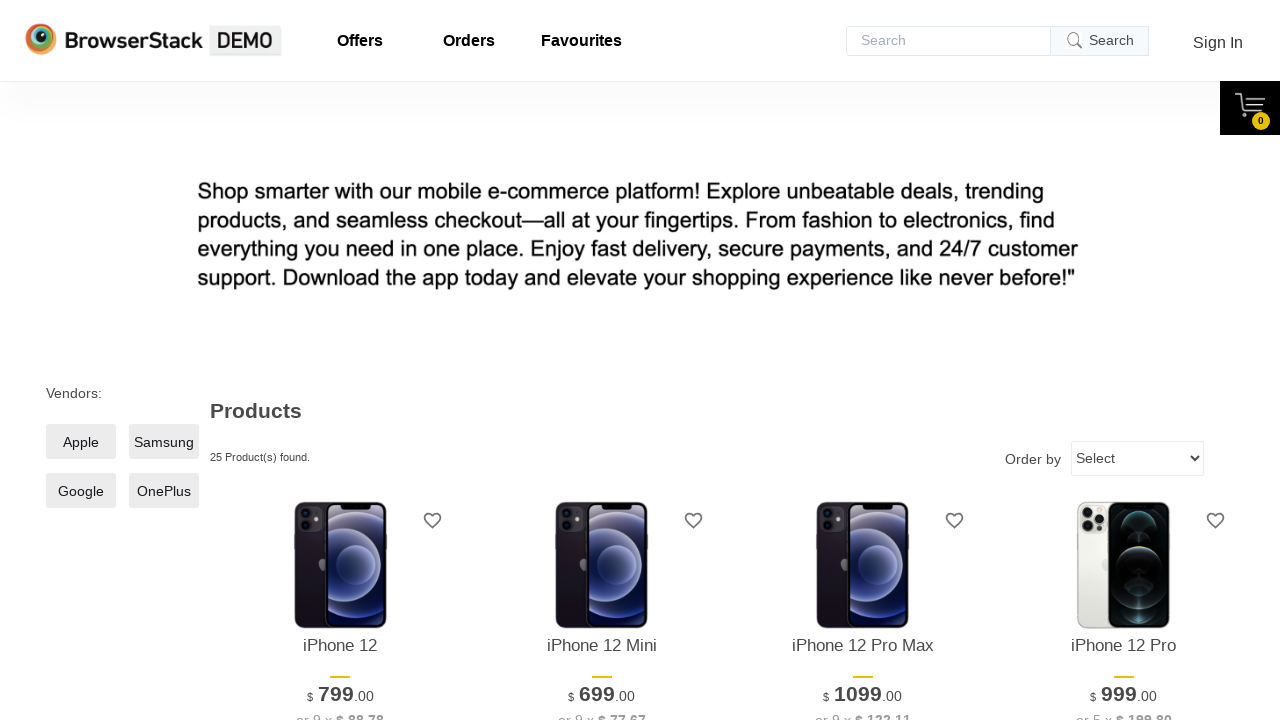

Clicked 'Add to cart' button for iPhone 12 product at (340, 361) on xpath=//*[@id="1"]/div[4]
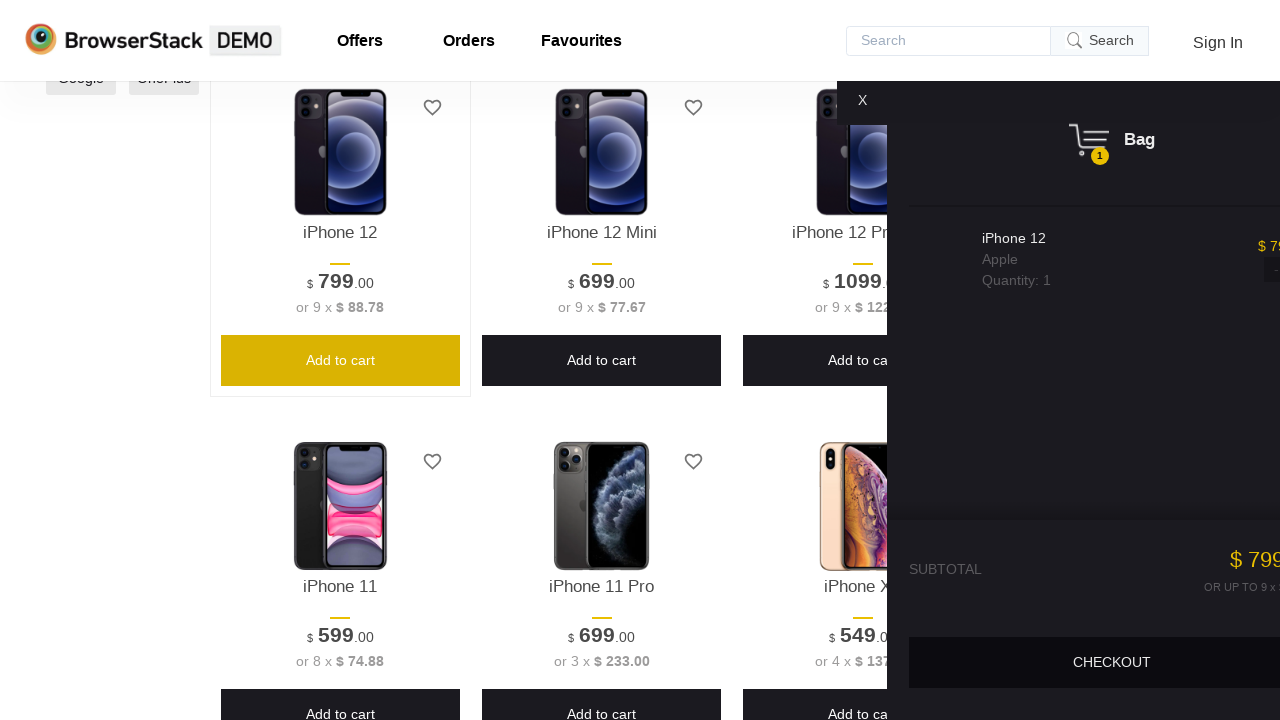

Cart pane became visible
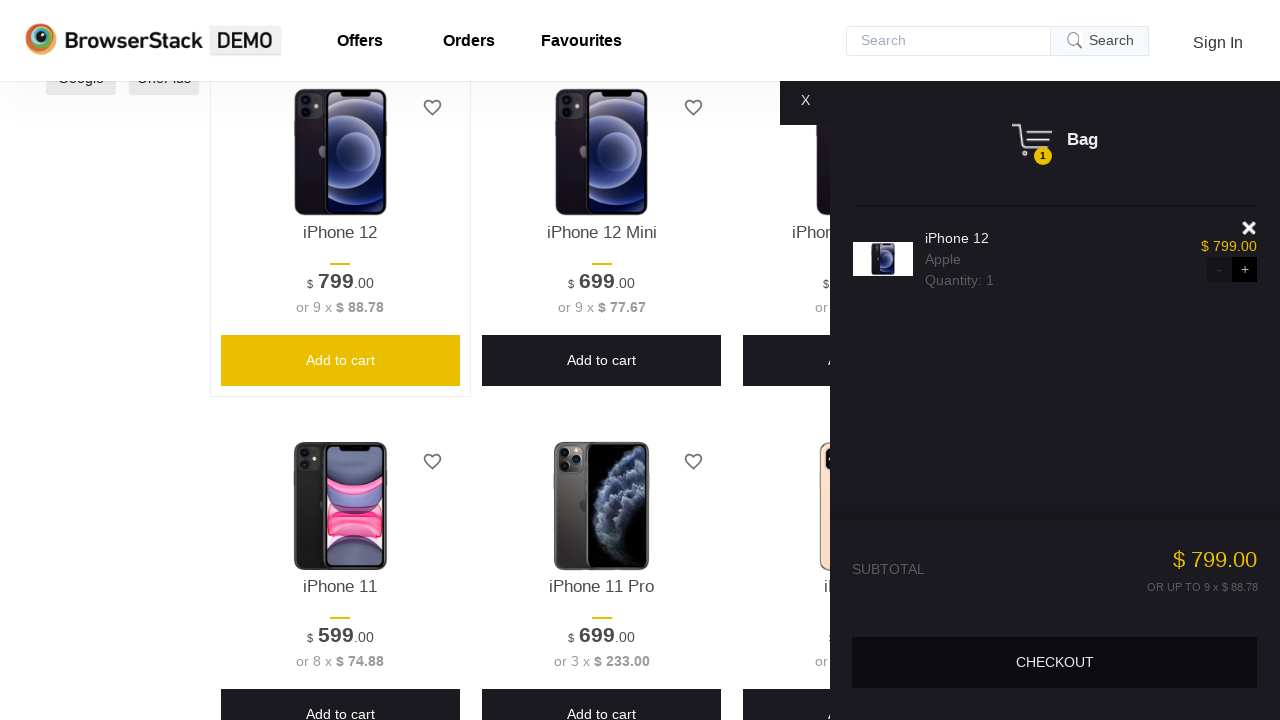

Retrieved product name from cart: 'iPhone 12'
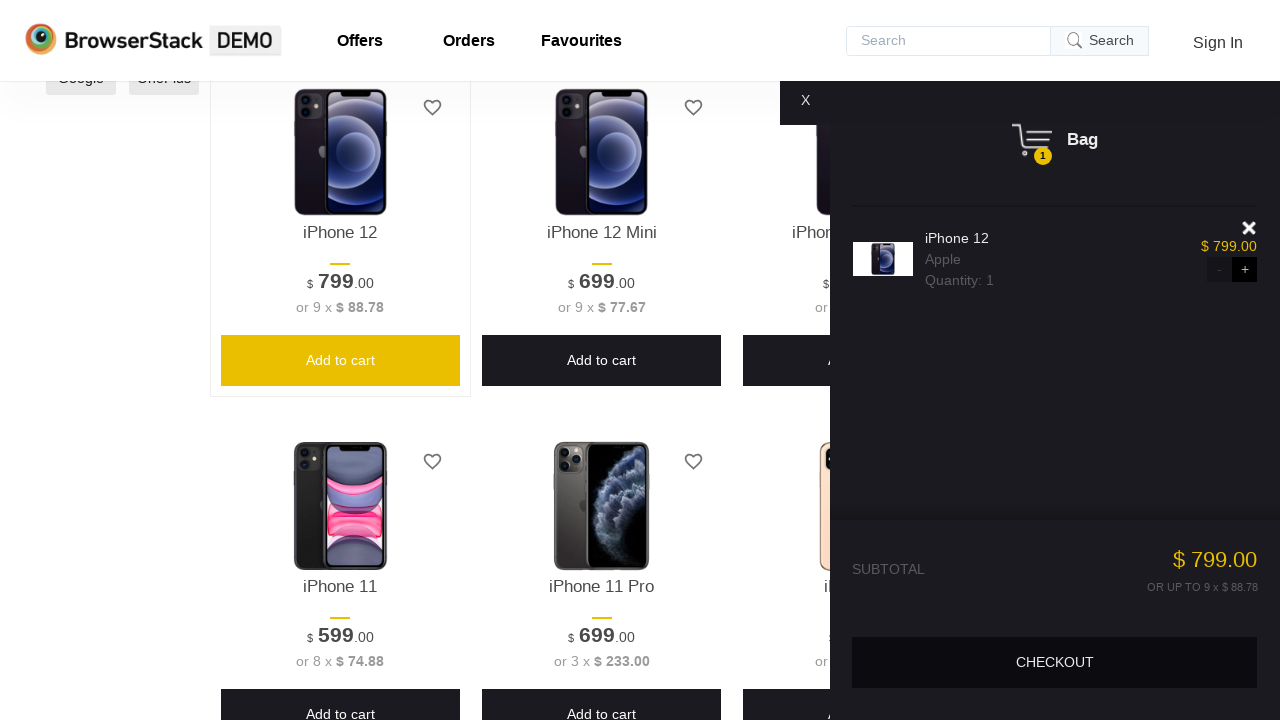

Assertion passed: product in cart matches product from listing
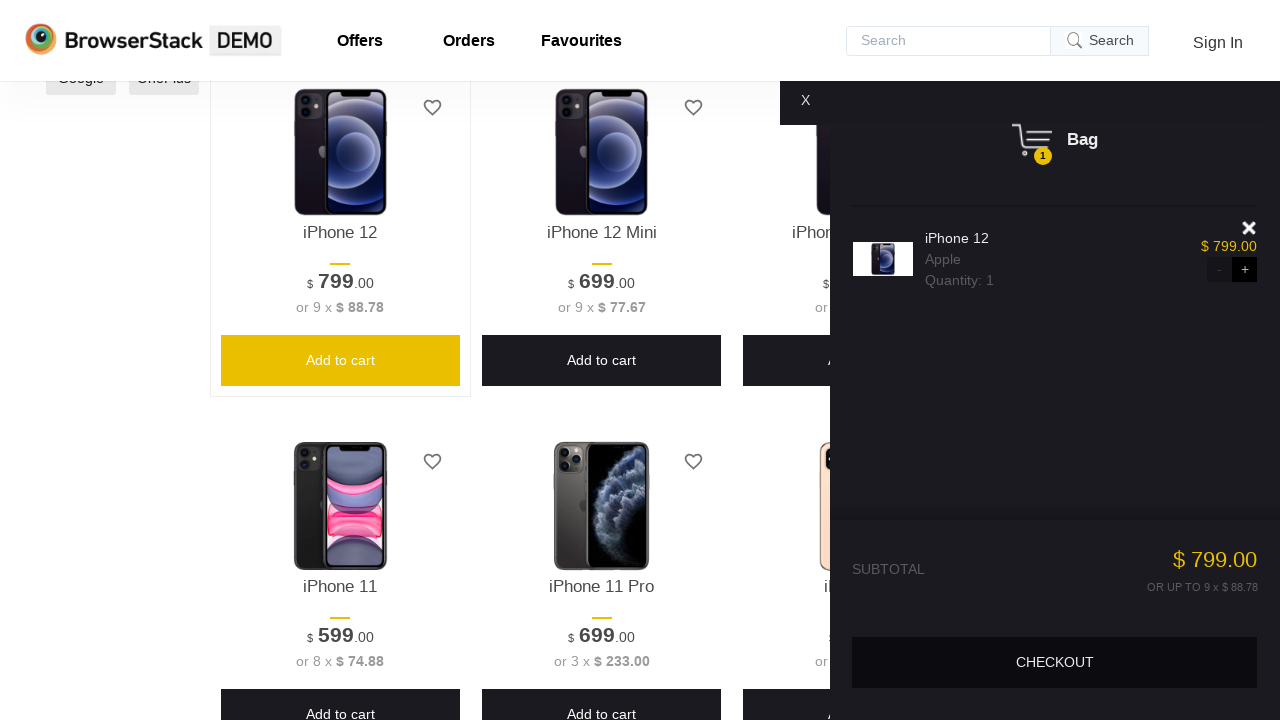

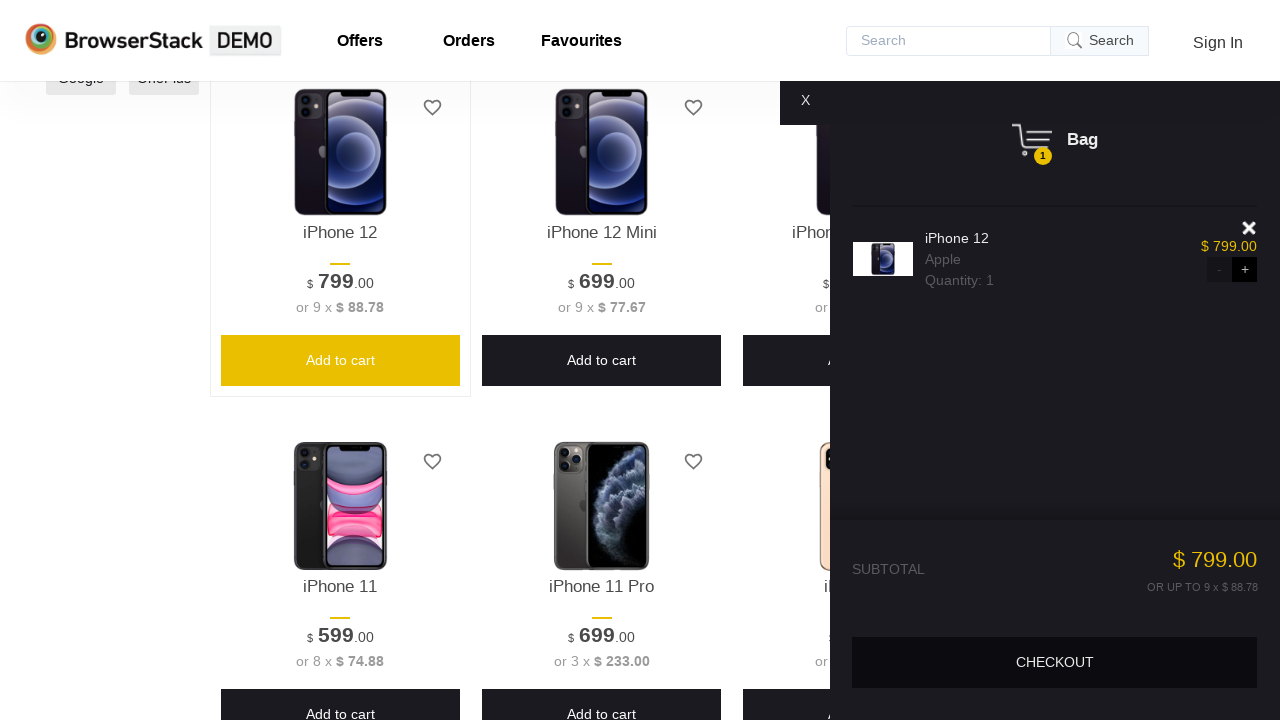